Tests dynamic content loading by clicking a Start button and waiting for "Hello World!" text to appear on the page

Starting URL: https://the-internet.herokuapp.com/dynamic_loading/1

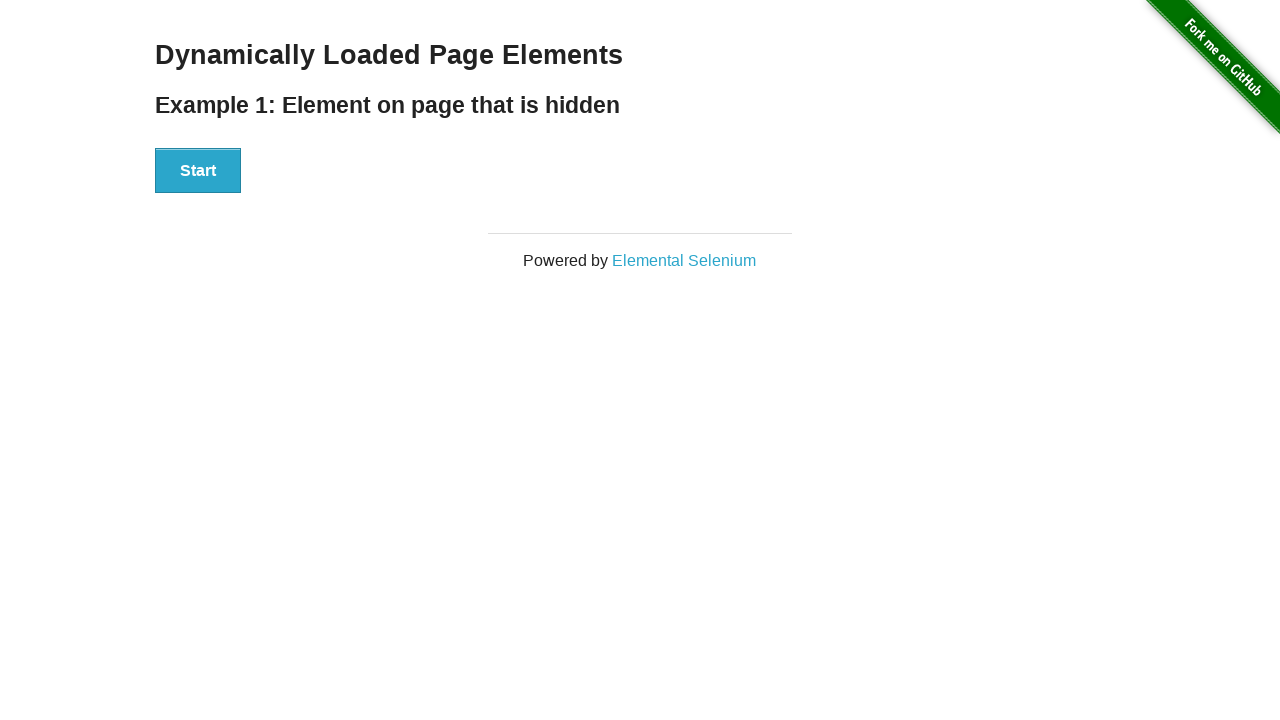

Clicked the Start button at (198, 171) on xpath=//div[@id='start']//button
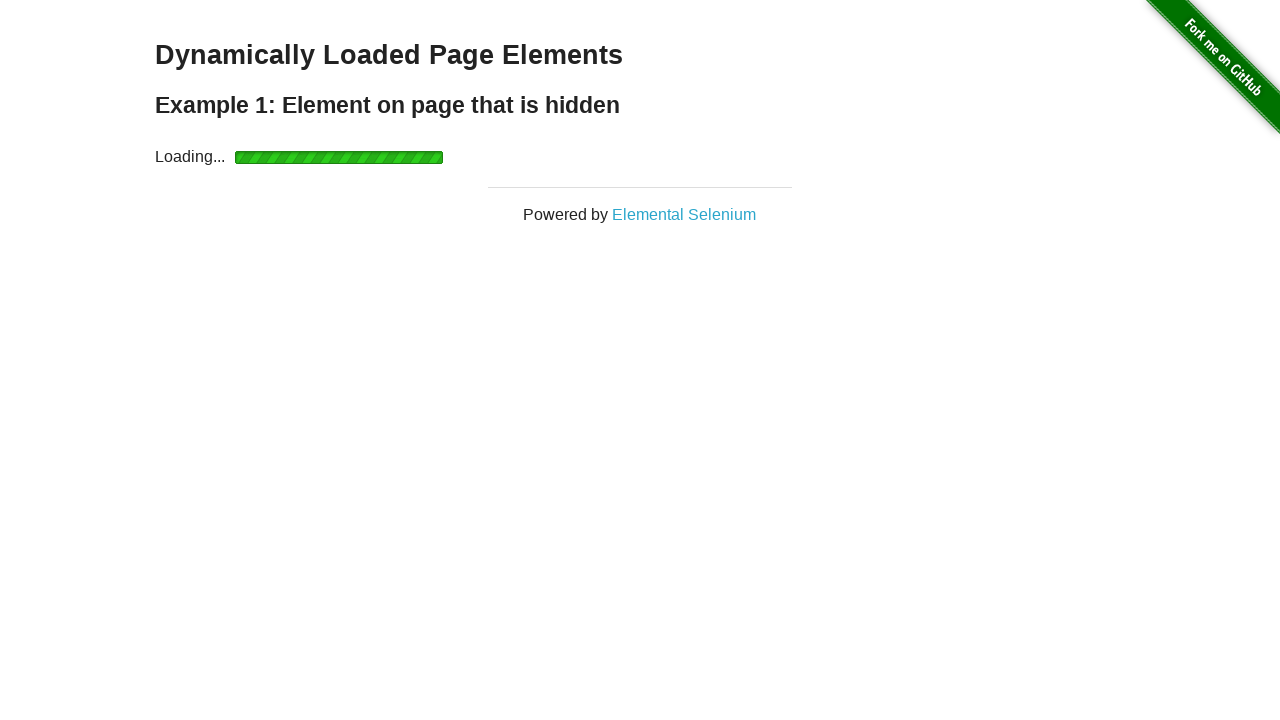

Waited for 'Hello World!' text to appear
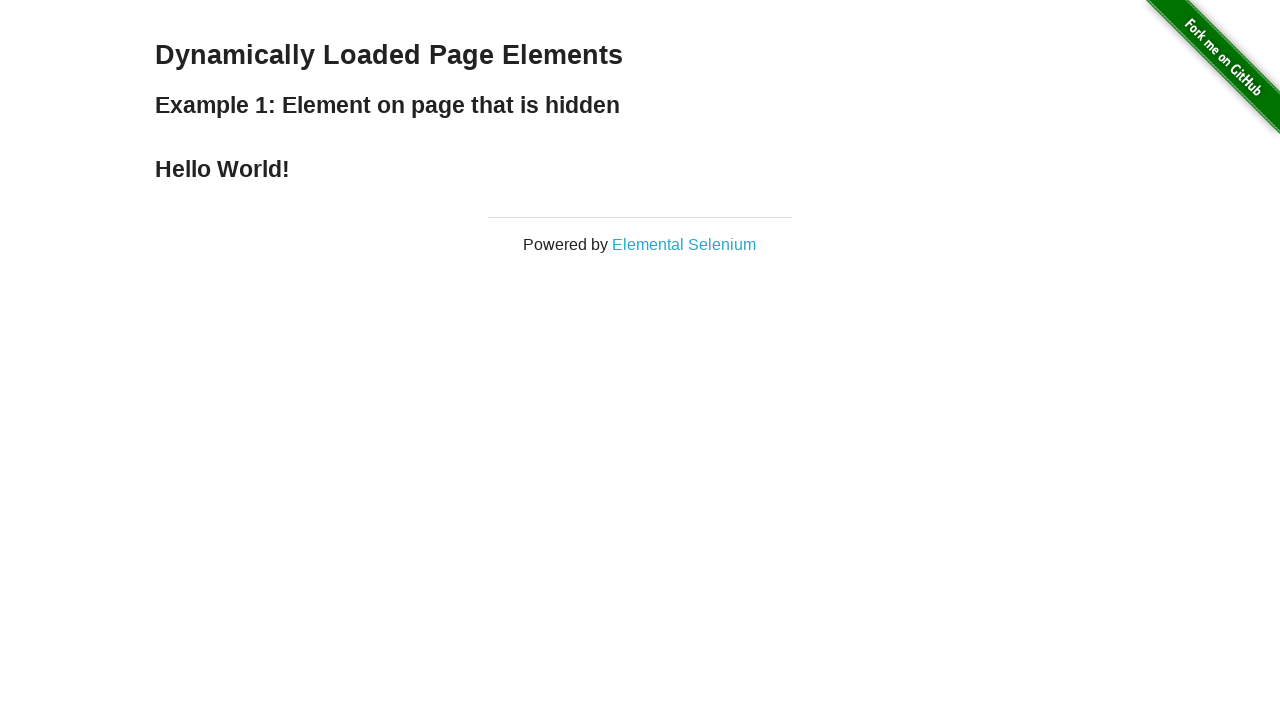

Verified that 'Hello World!' text is displayed correctly
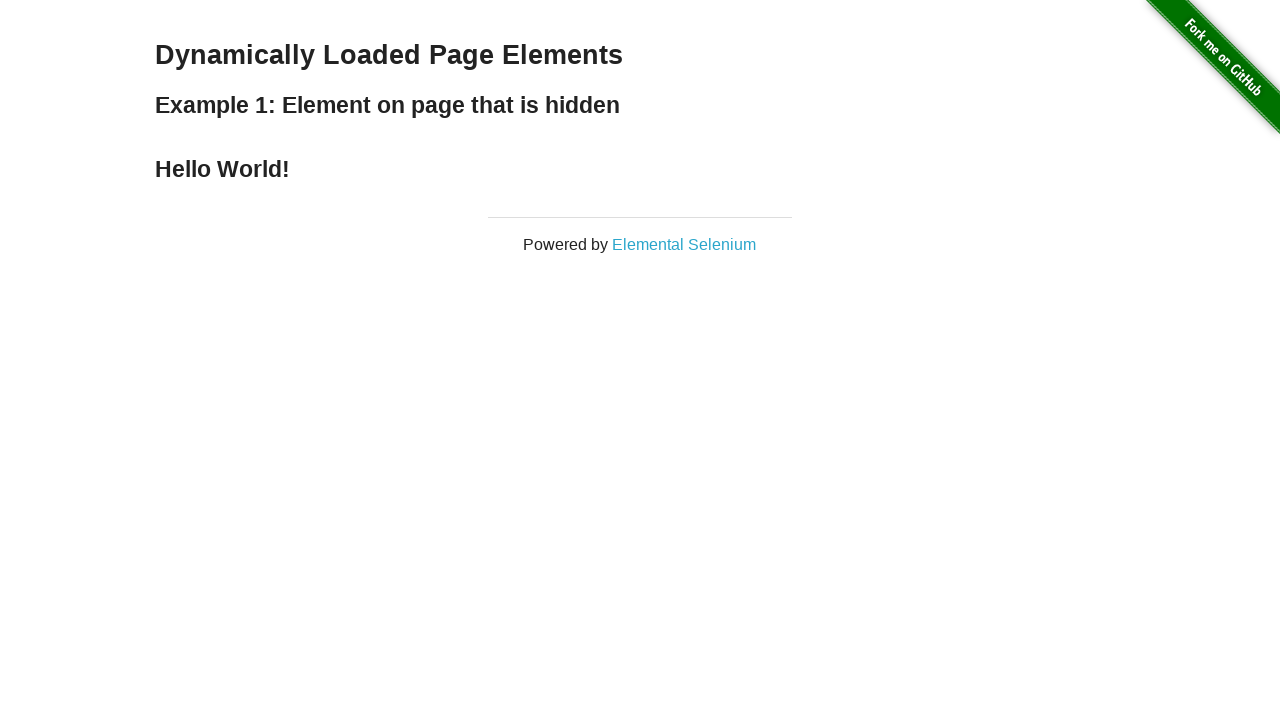

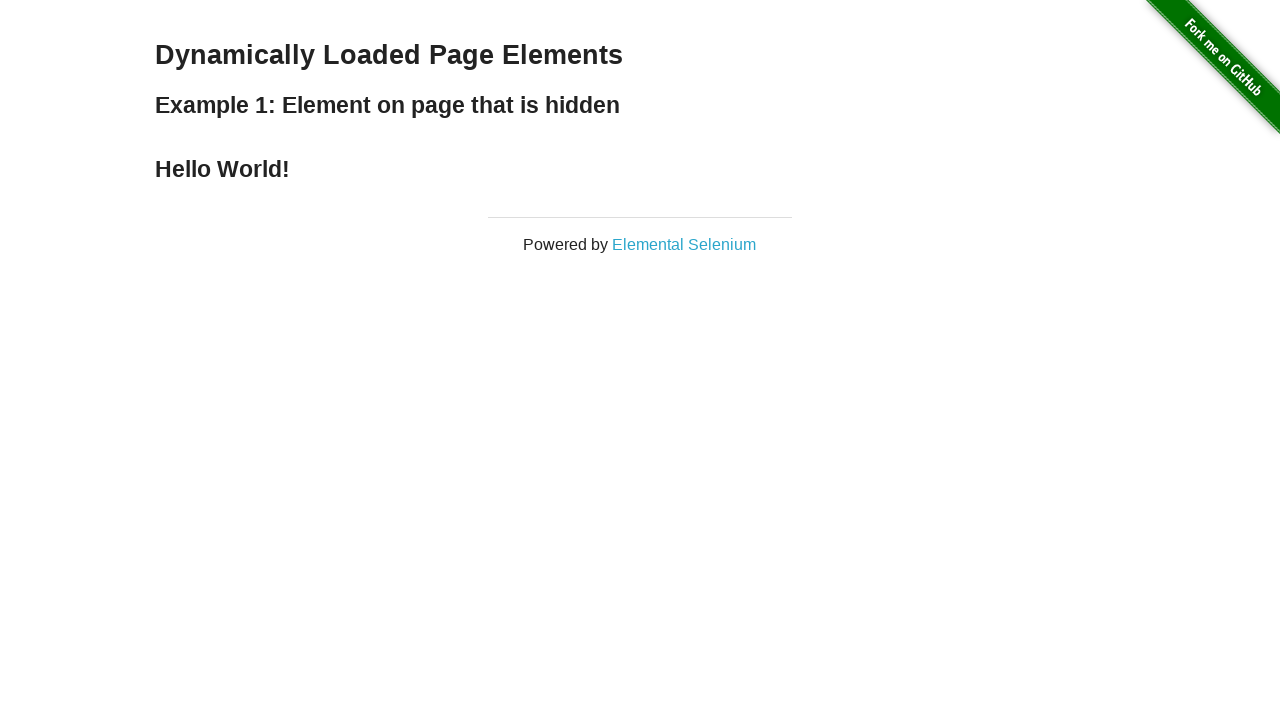